Tests the search functionality on Python.org by entering a search term in the search box and submitting the search by pressing Enter.

Starting URL: http://www.python.org

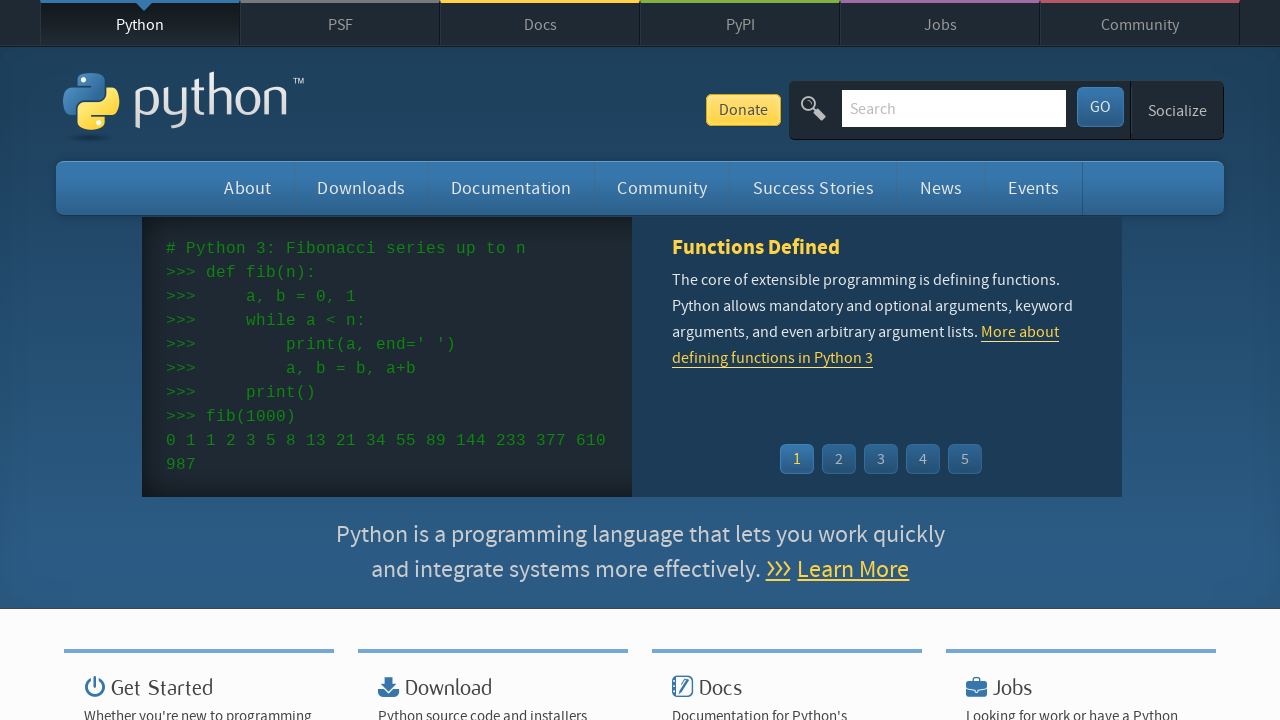

Verified page title contains 'Python'
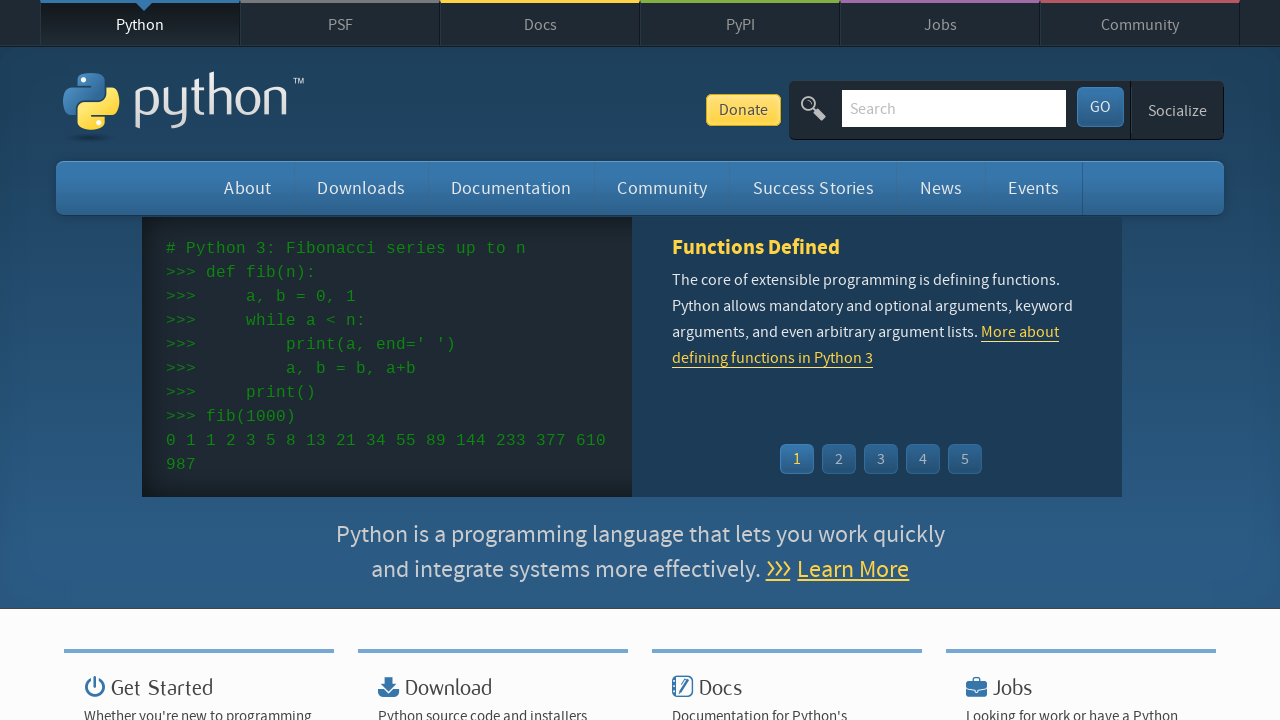

Filled search box with 'selenium' on input[name='q']
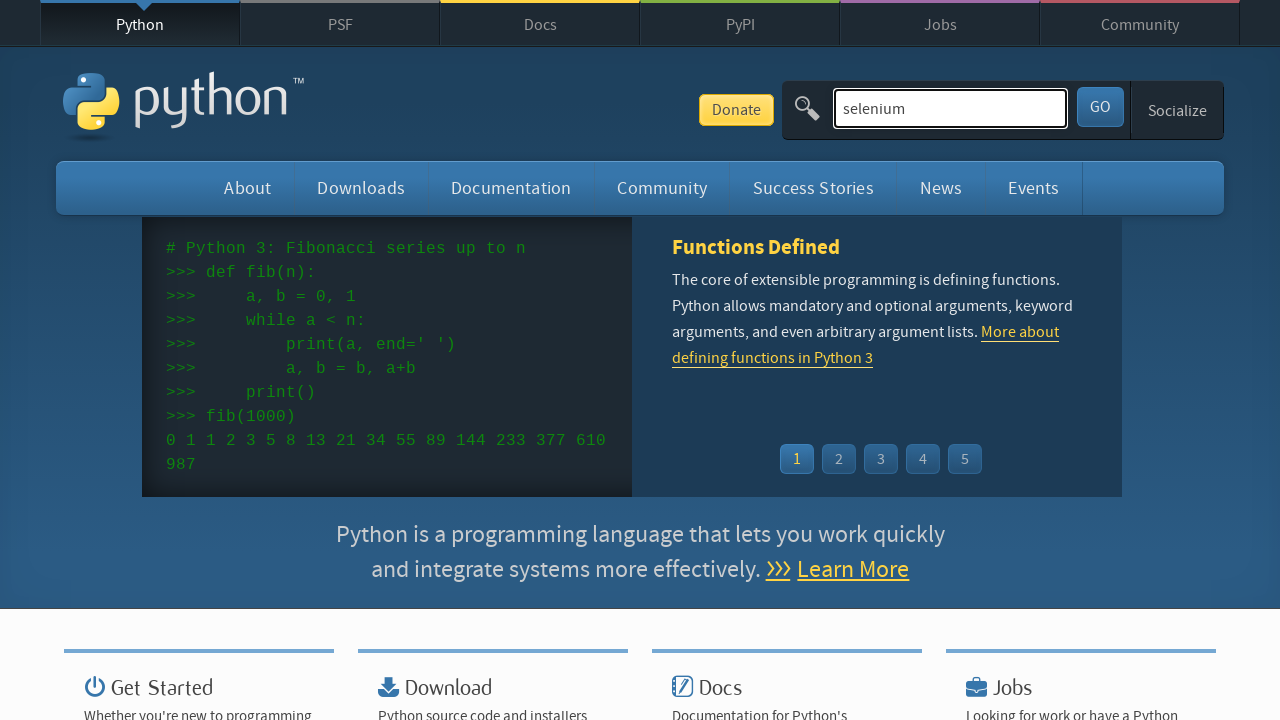

Pressed Enter to submit search on input[name='q']
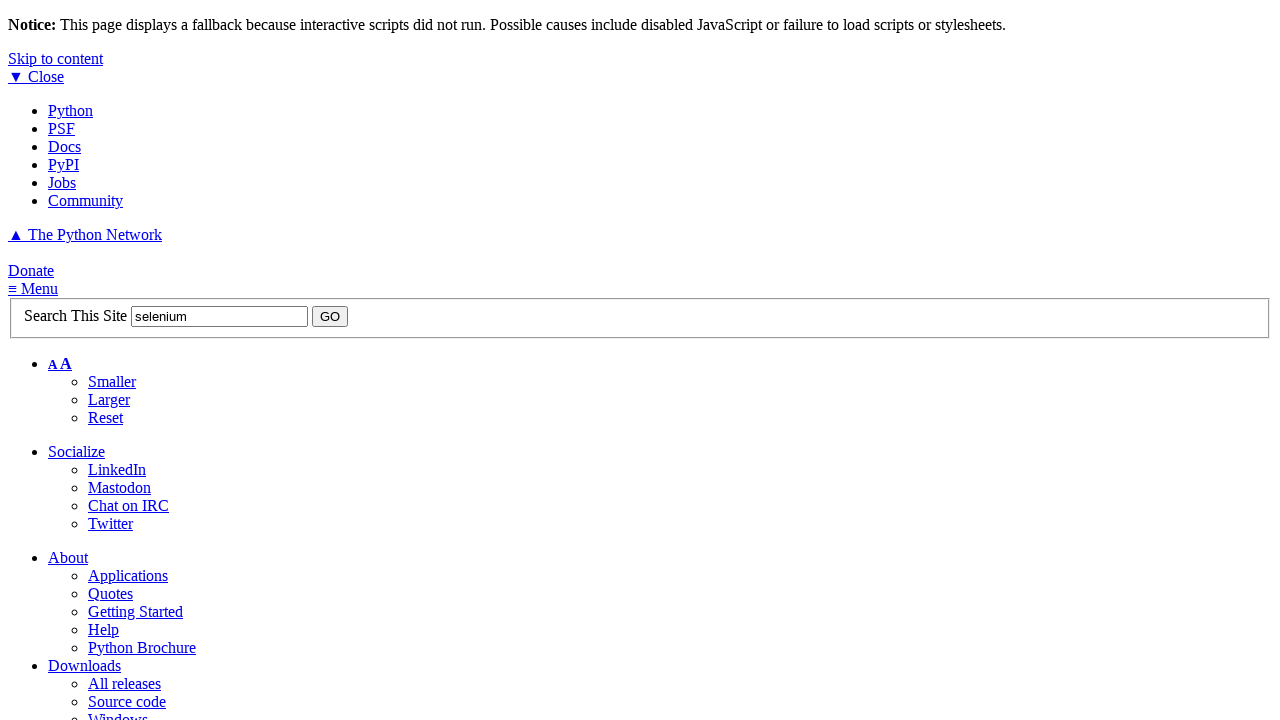

Search results page loaded
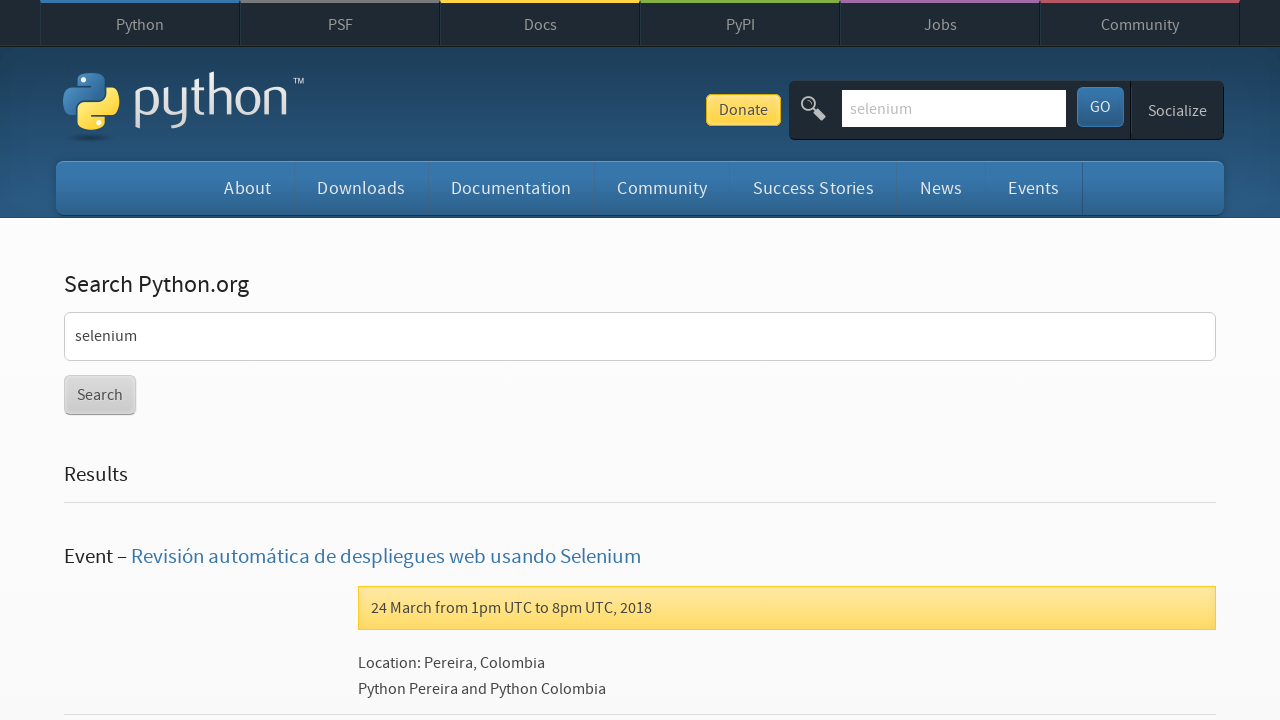

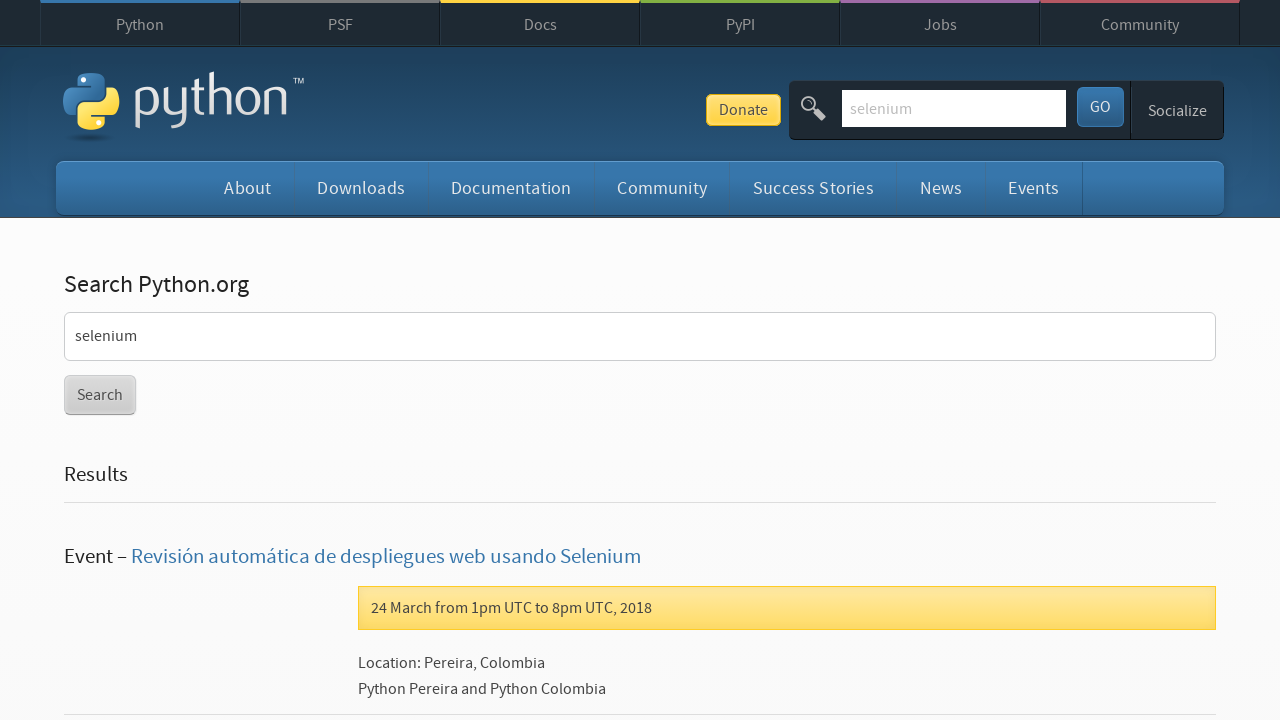